Tests multiple window handling by clicking a link that opens a new window, switching to it, verifying content, then switching back to the original window

Starting URL: https://the-internet.herokuapp.com/windows

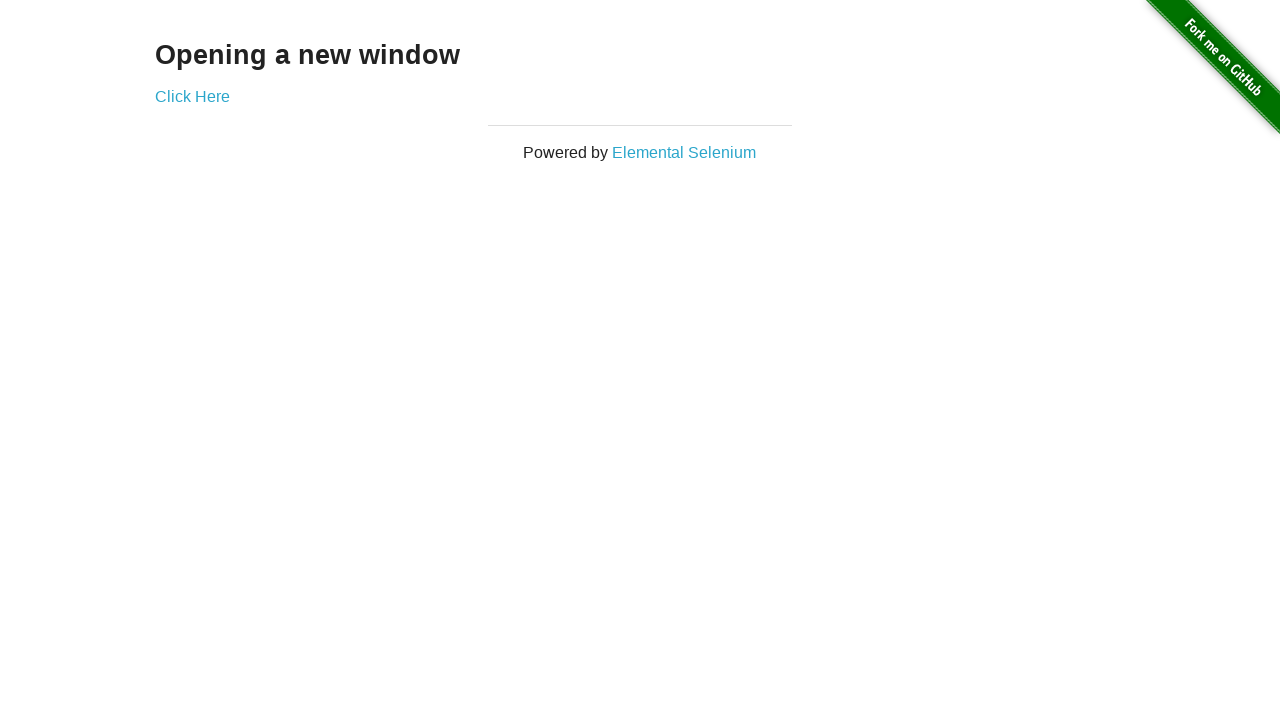

Clicked link to open new window at (192, 96) on .example > a
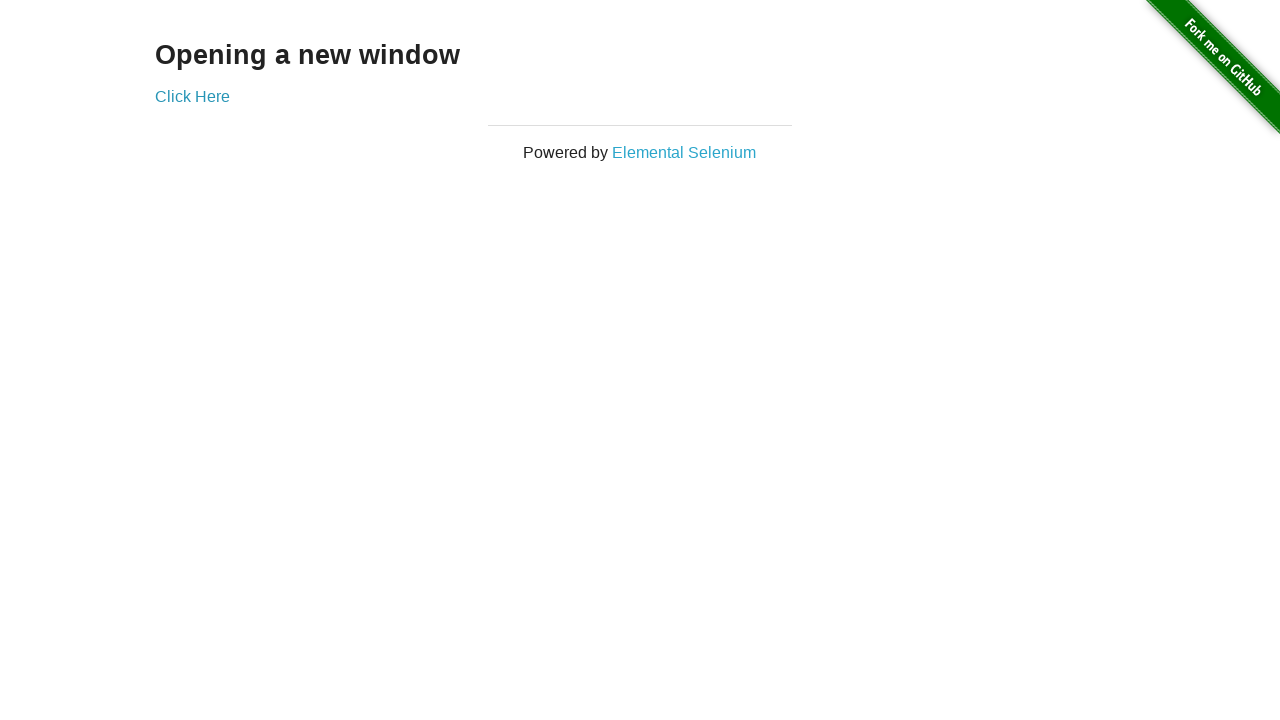

New window page object obtained
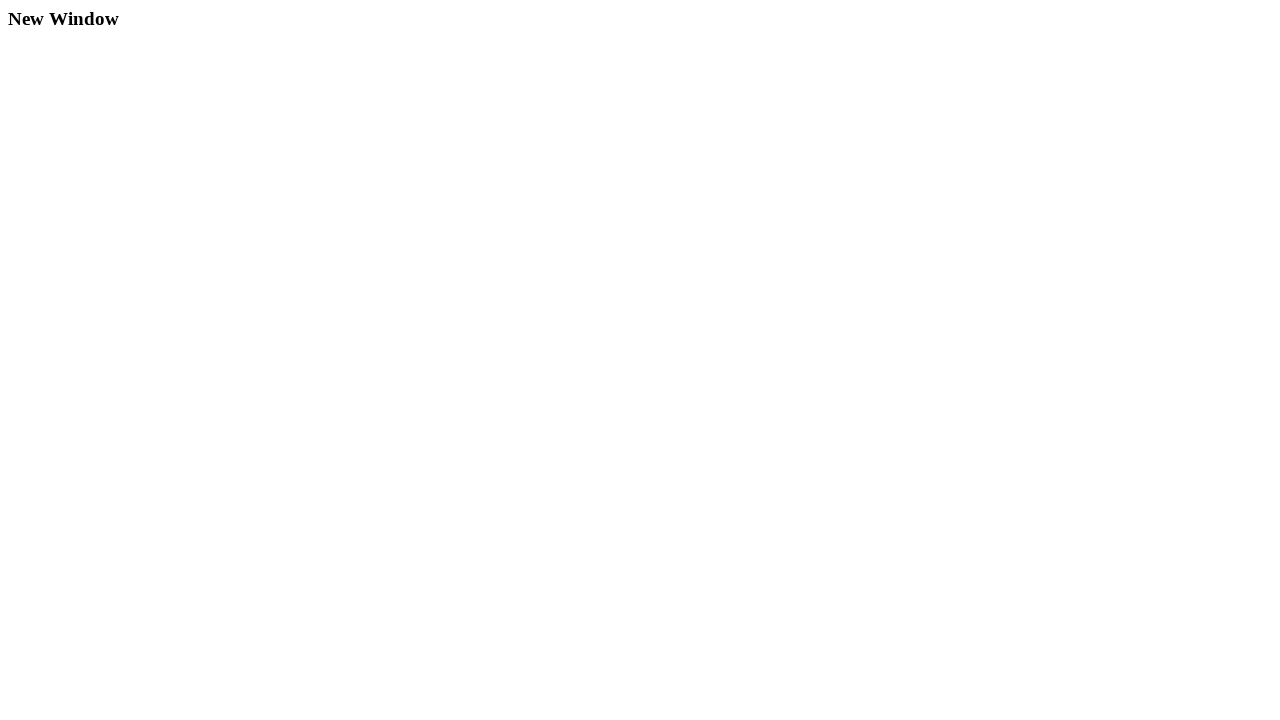

New window page loaded
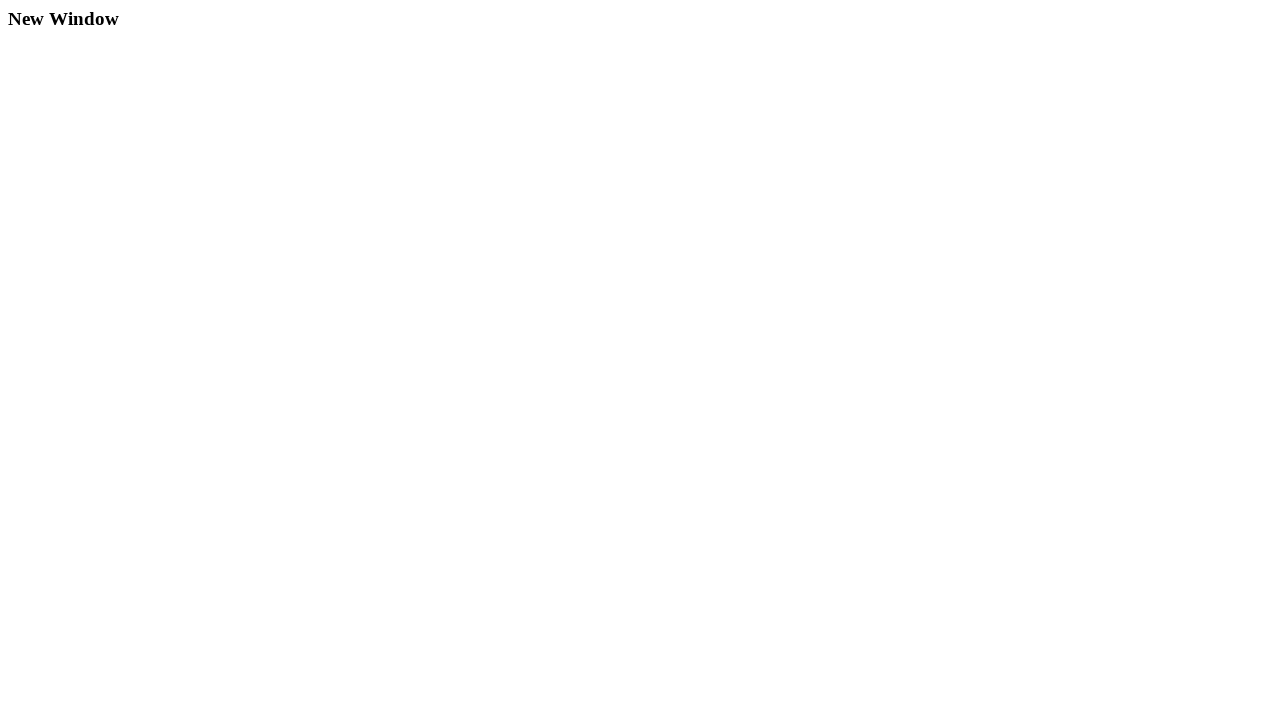

Retrieved h3 text from new window
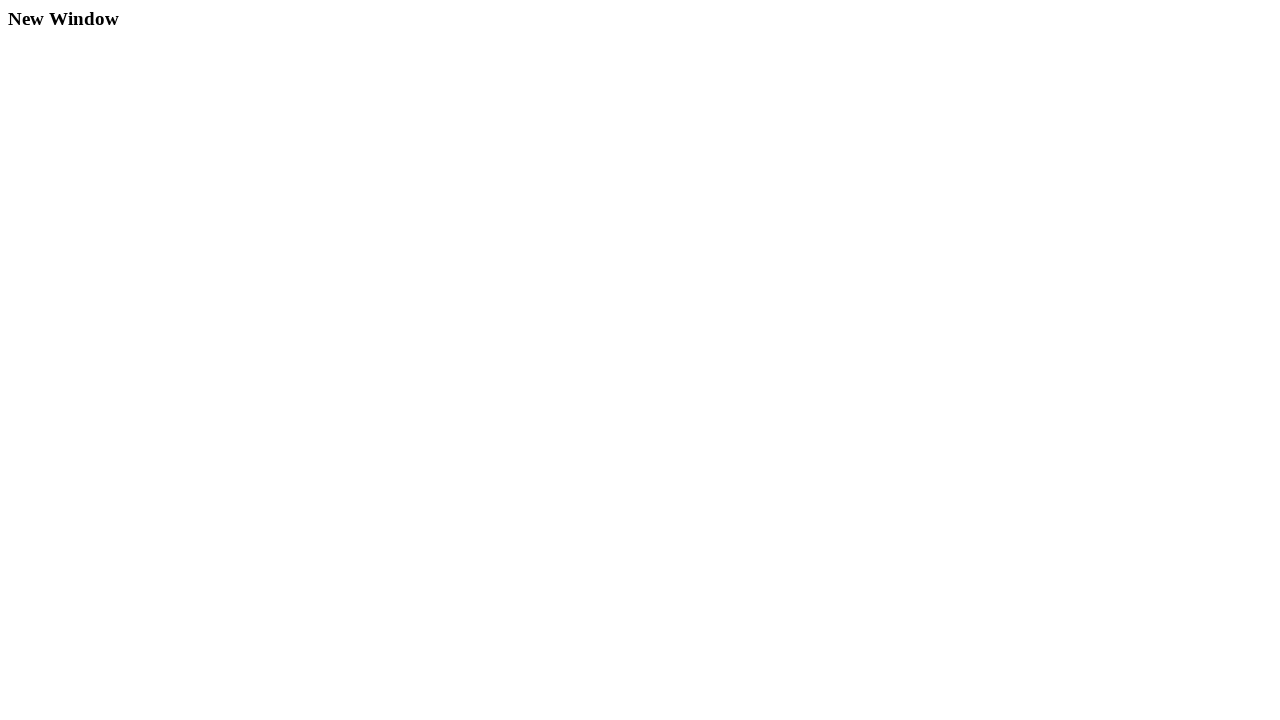

Verified new window contains 'New Window' heading
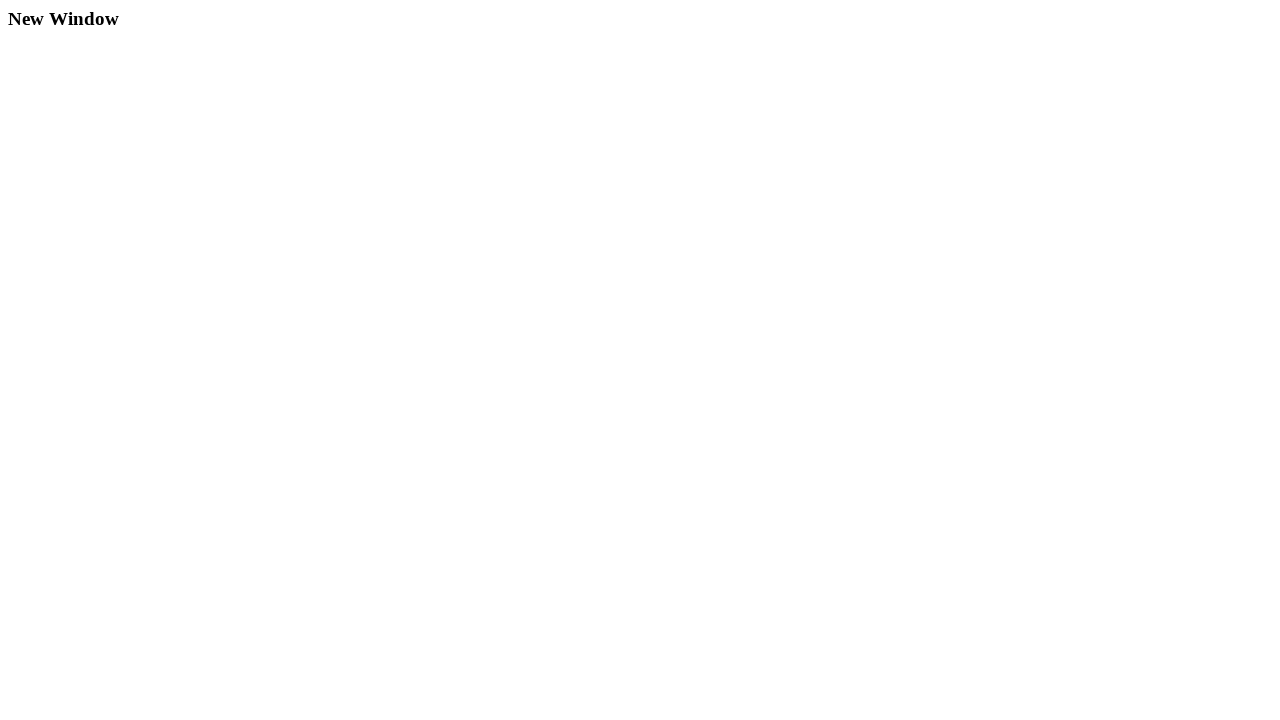

Closed new window
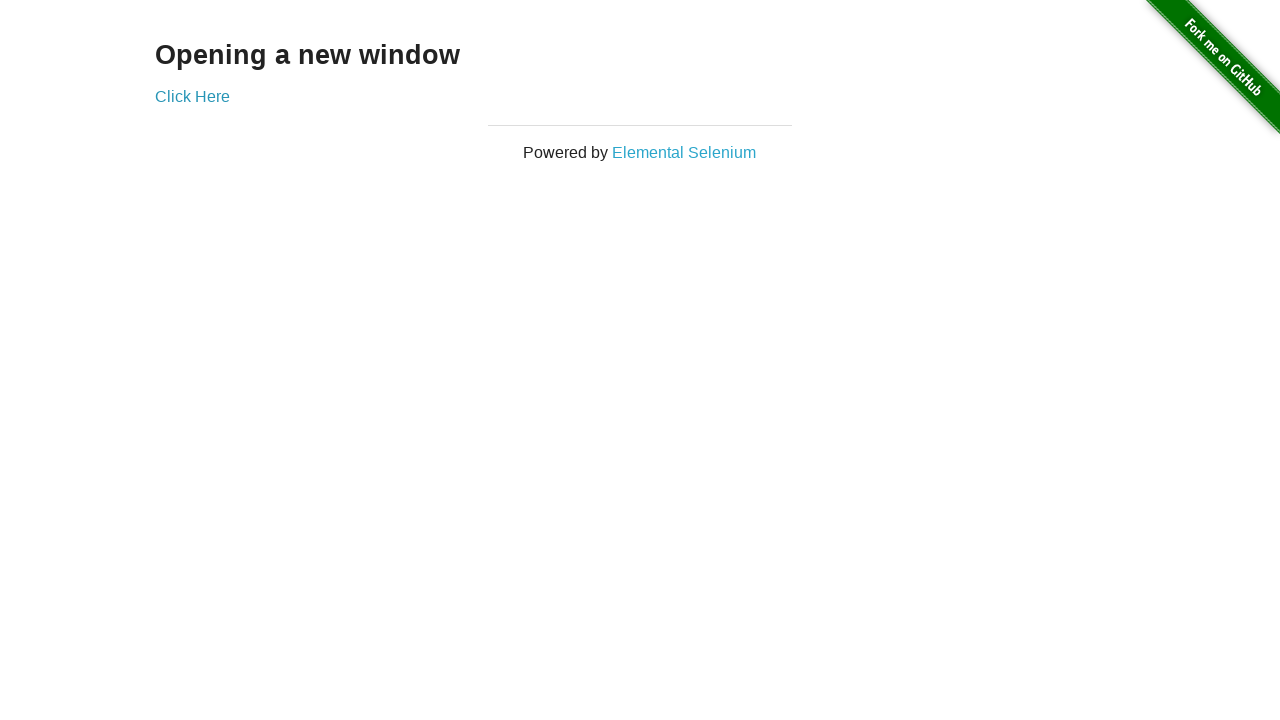

Retrieved h3 text from original window
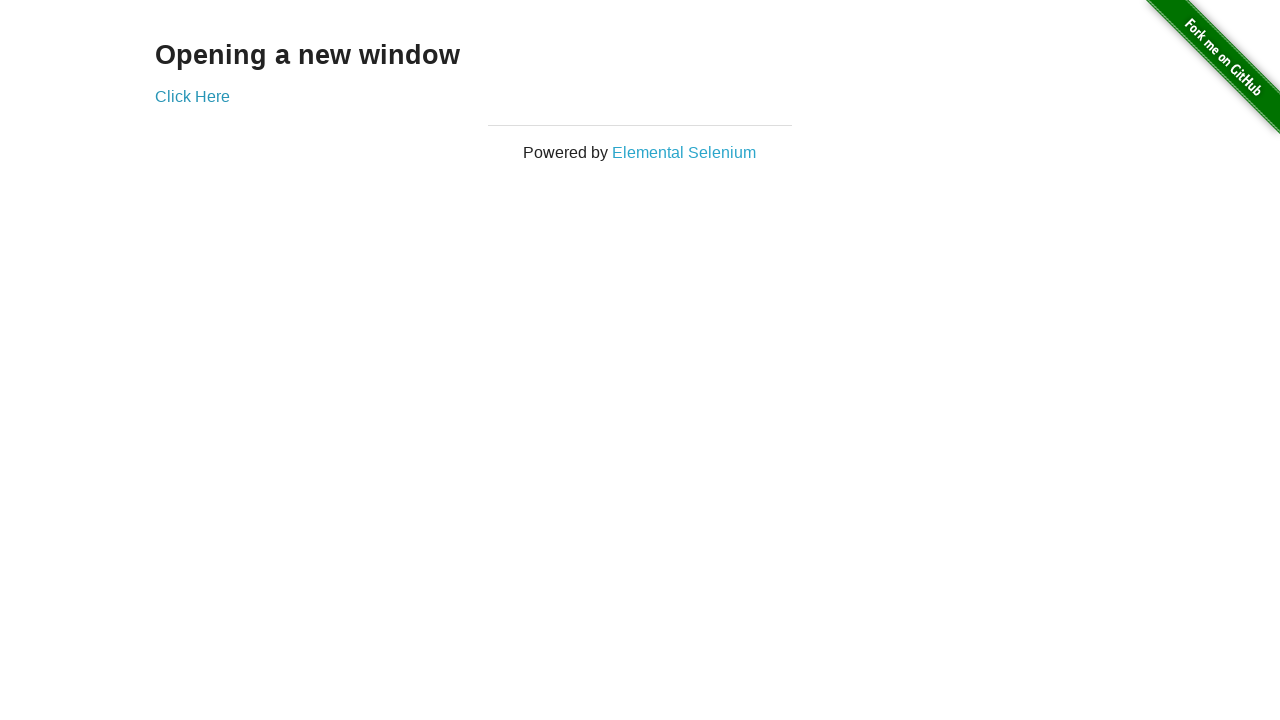

Verified original window contains 'Opening a new window' heading
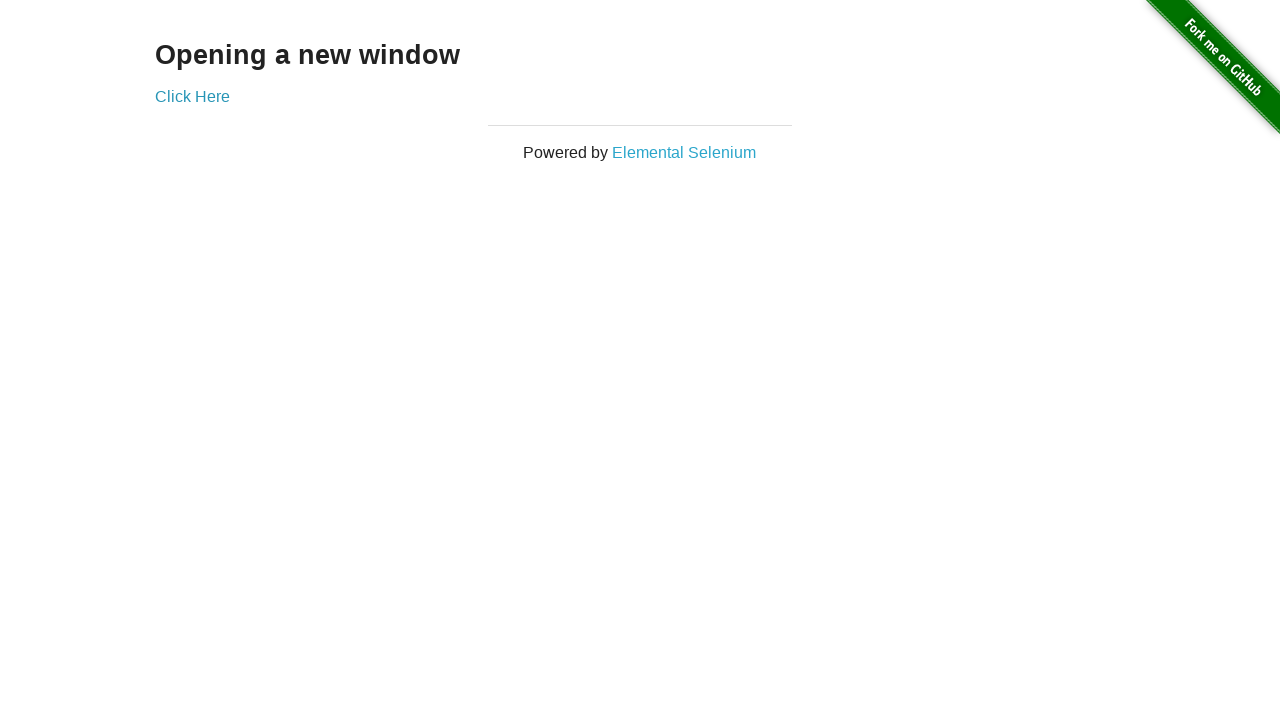

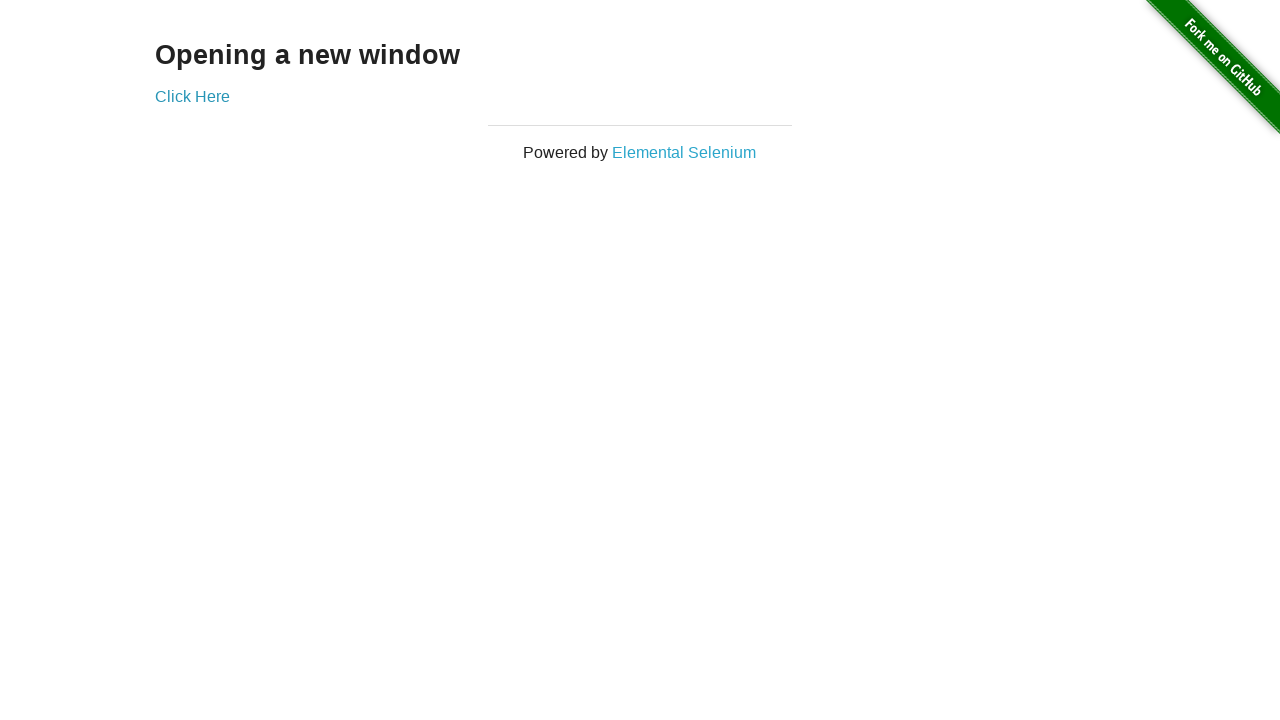